Tests multiple browser window handling by opening several "Try it Yourself" example links and switching between the opened windows

Starting URL: https://www.w3schools.com/js/js_popup.asp

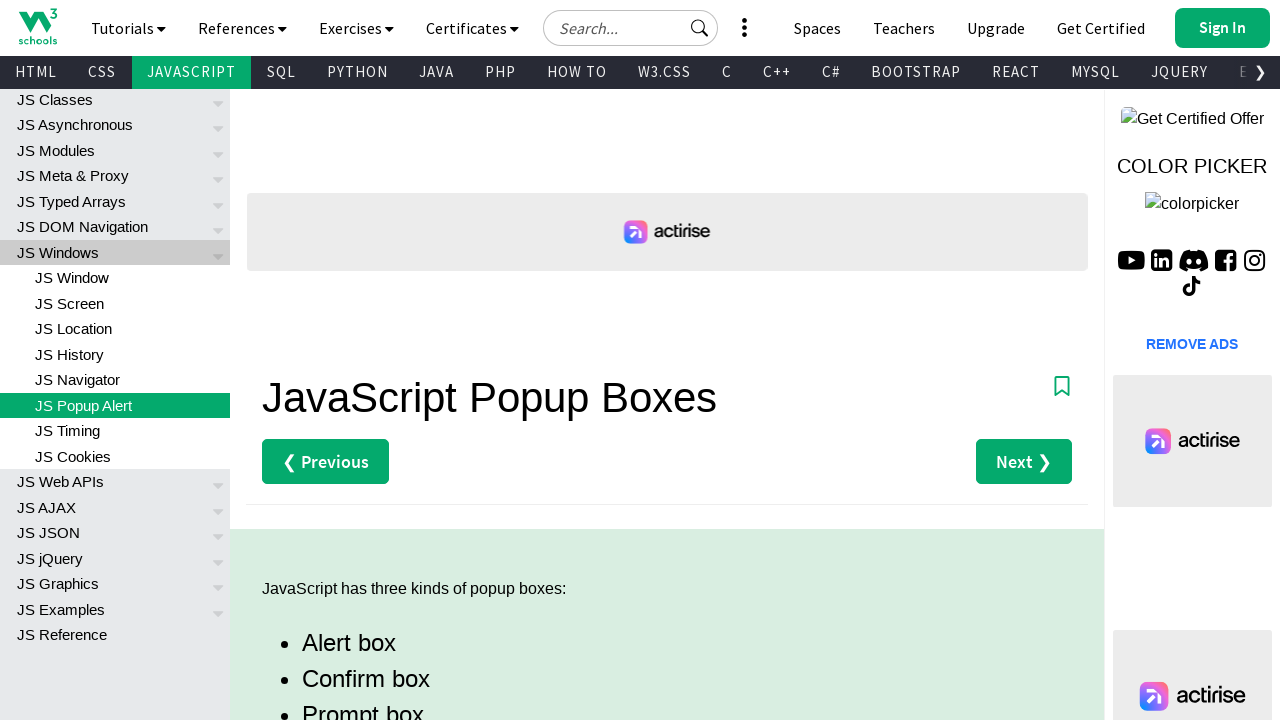

Clicked first 'Try it Yourself' link (alert example) at (334, 360) on (//a[text()='Try it Yourself »'])[1]
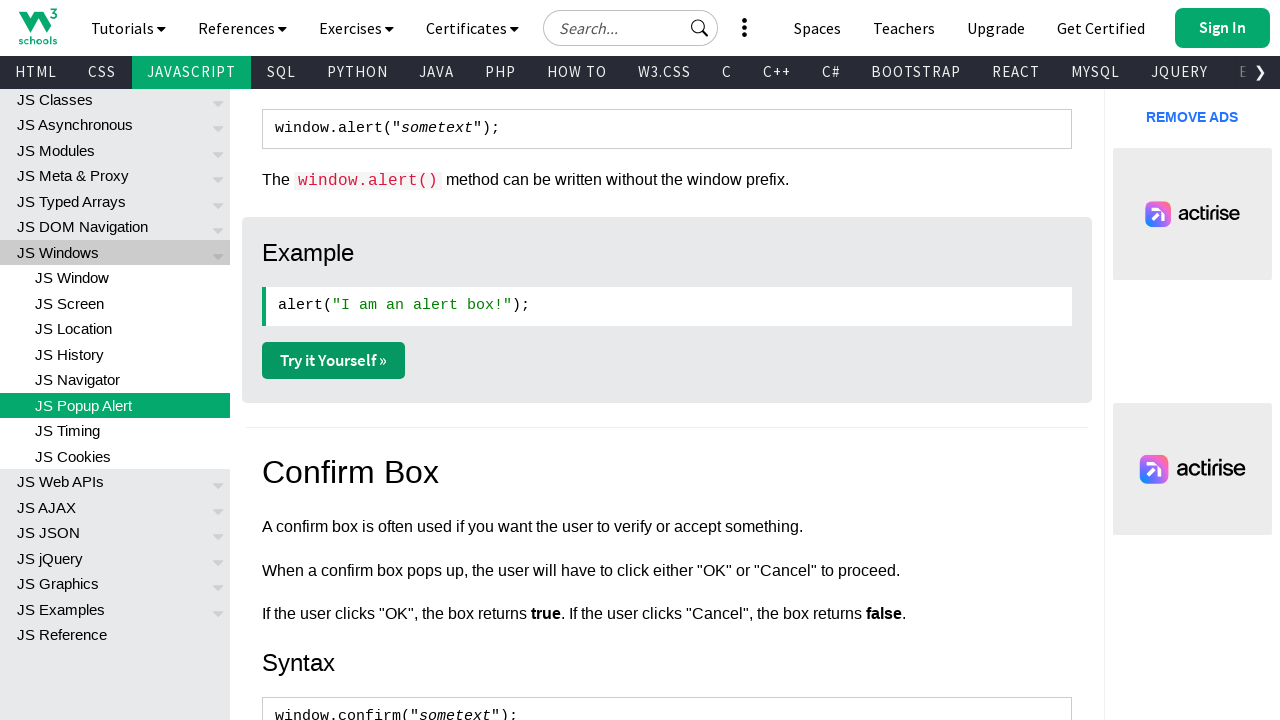

Clicked second 'Try it Yourself' link (confirm example) at (334, 361) on (//a[text()='Try it Yourself »'])[2]
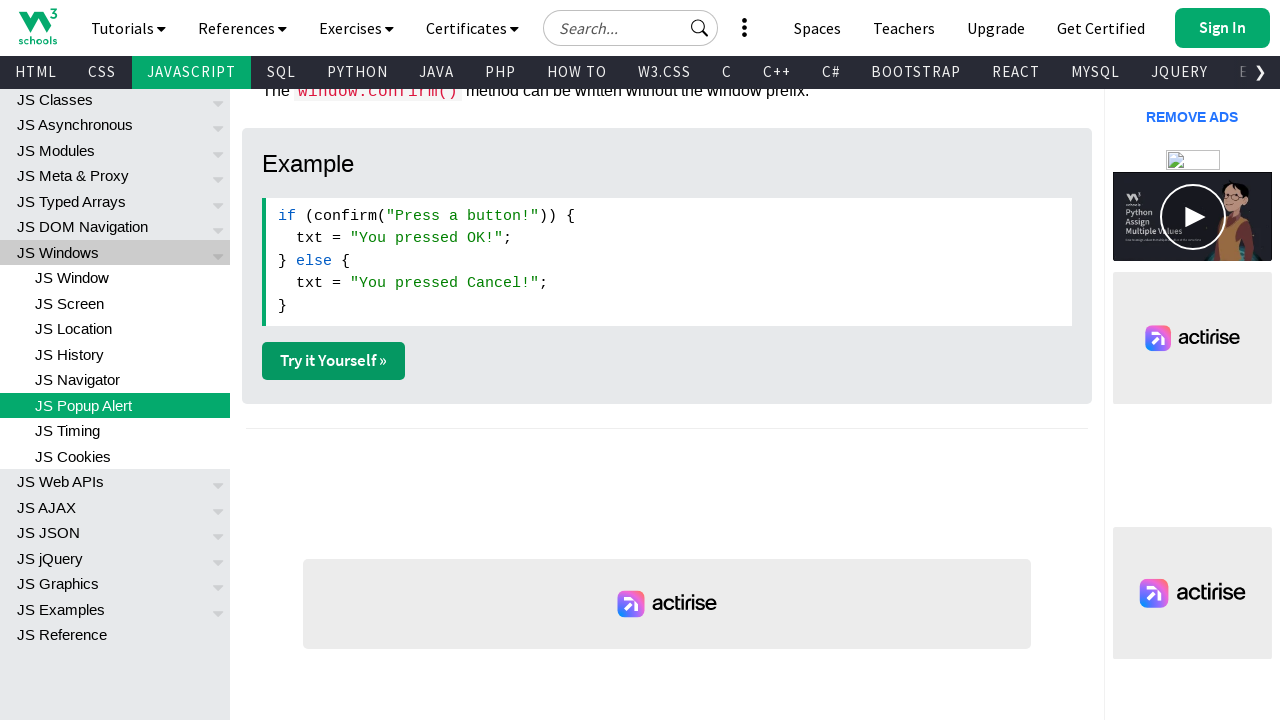

Clicked third 'Try it Yourself' link (prompt example) at (334, 361) on (//a[text()='Try it Yourself »'])[3]
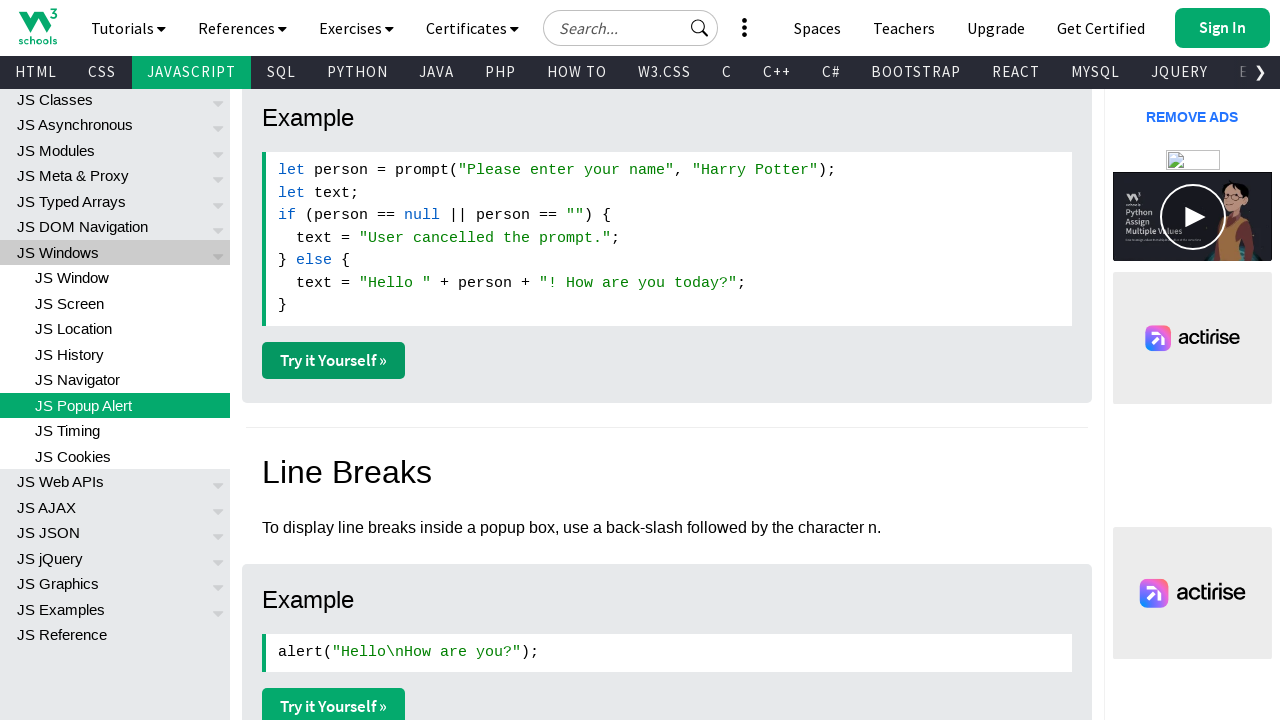

Clicked fourth 'Try it Yourself' link (line break example) at (334, 702) on (//a[text()='Try it Yourself »'])[4]
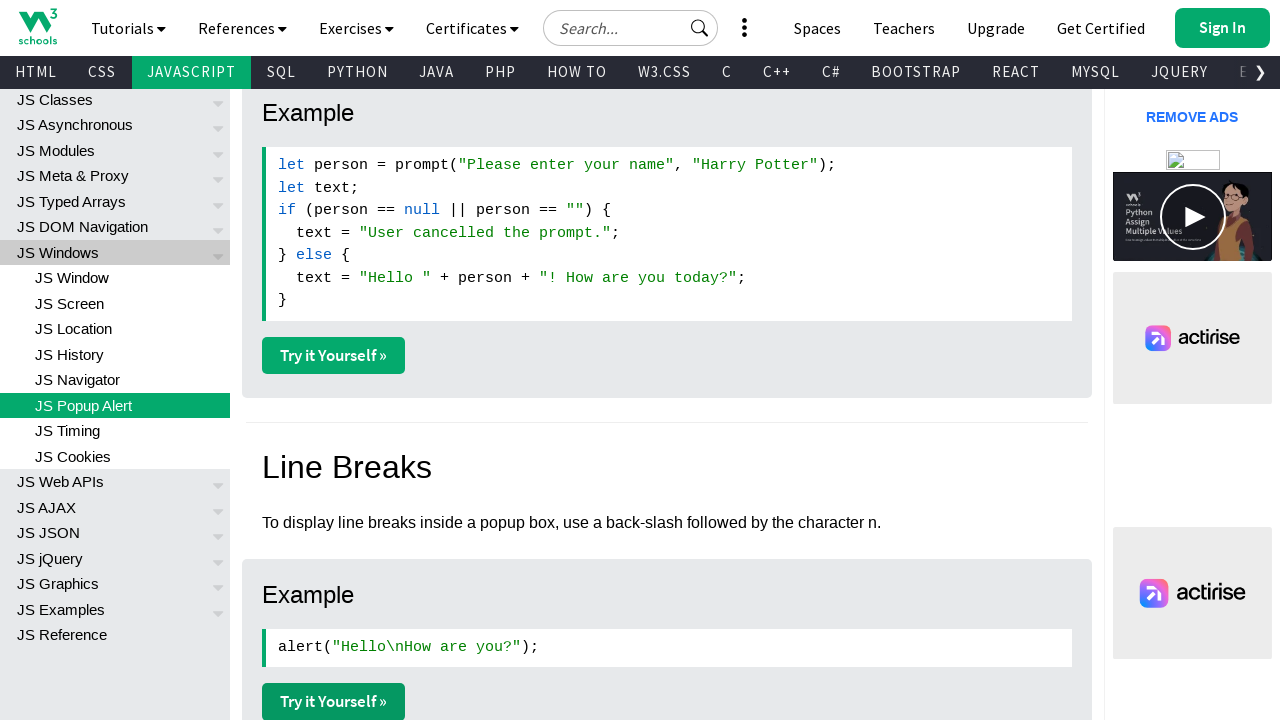

Waited 2 seconds for new pages to open
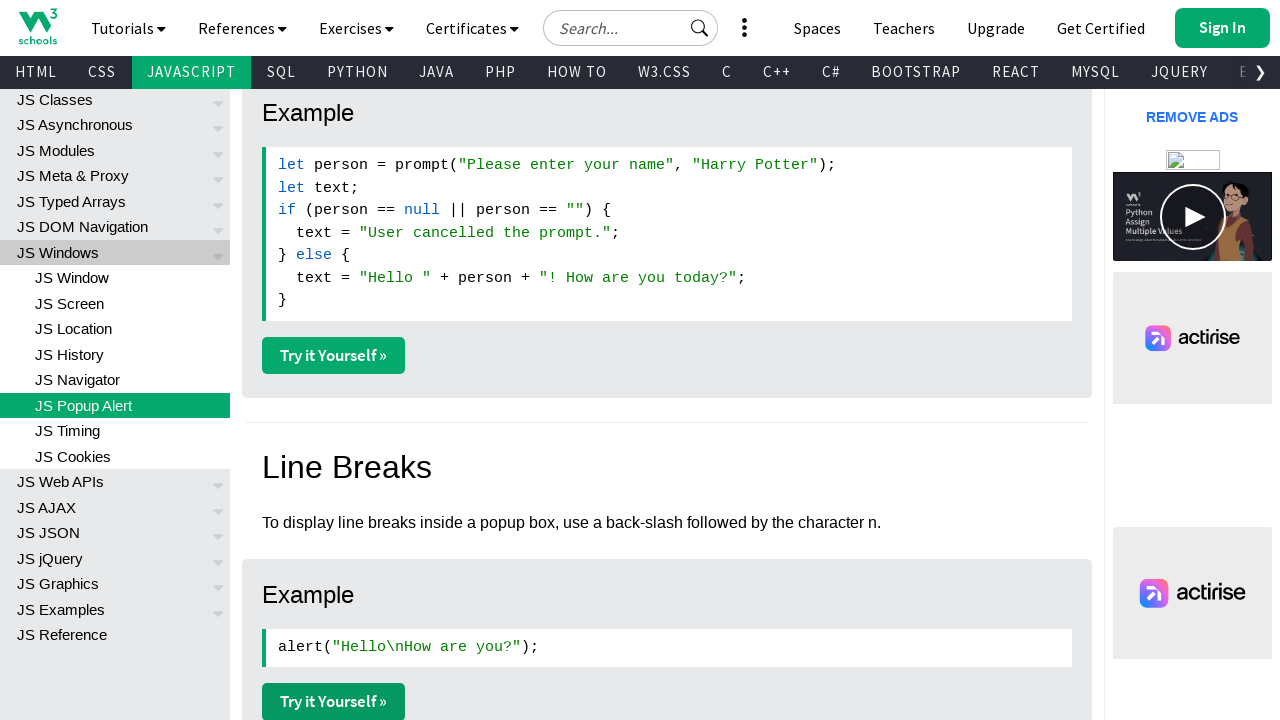

Retrieved all opened pages/windows (total: 5)
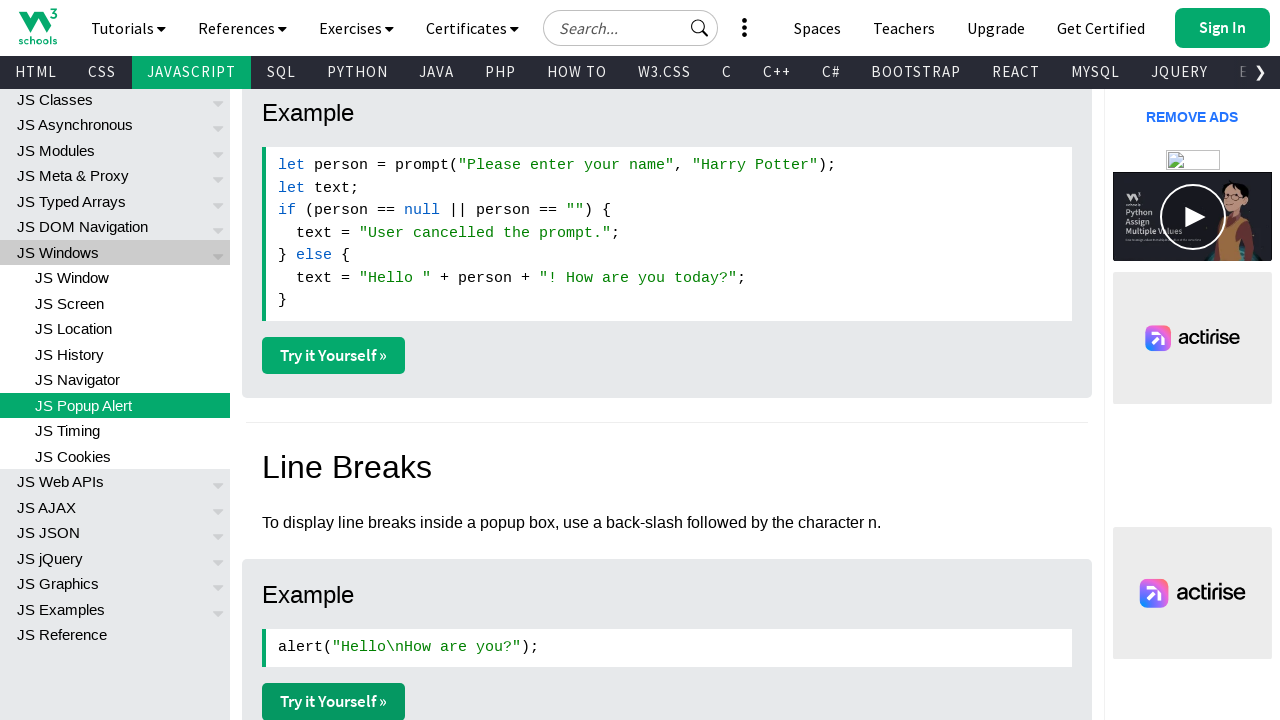

Brought window 1 to front
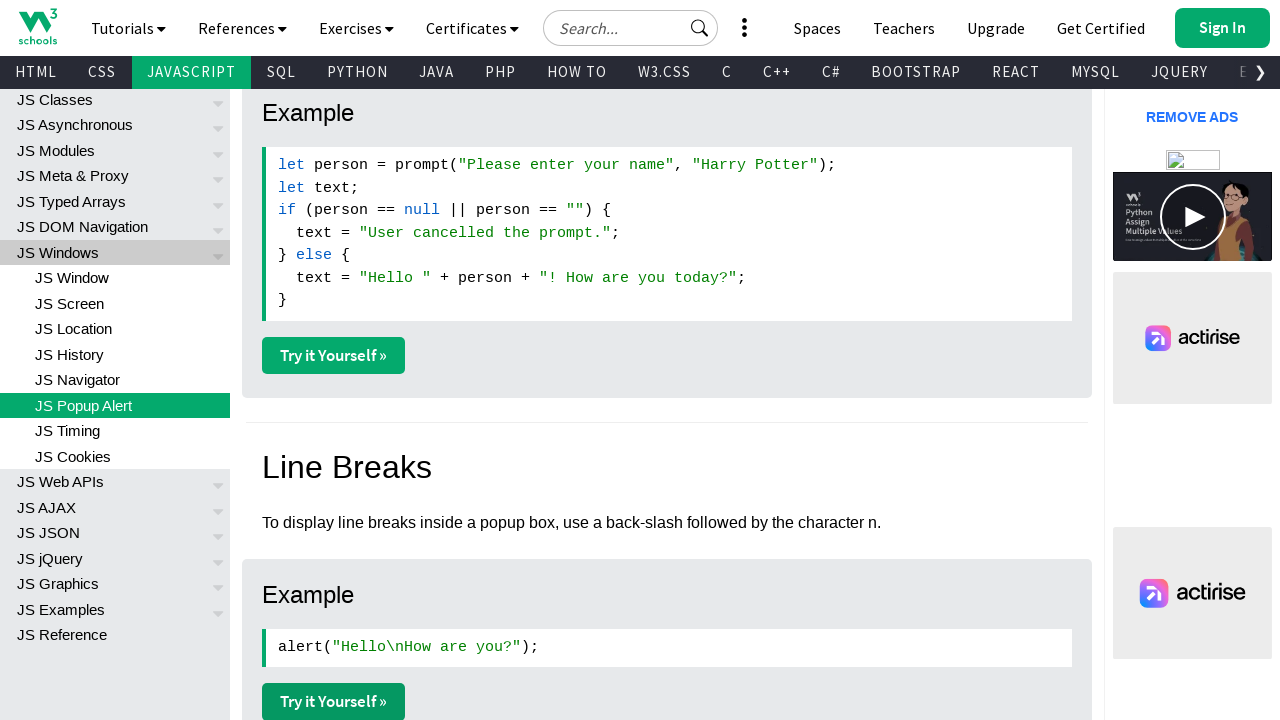

Waited 500ms for window 1 to become active
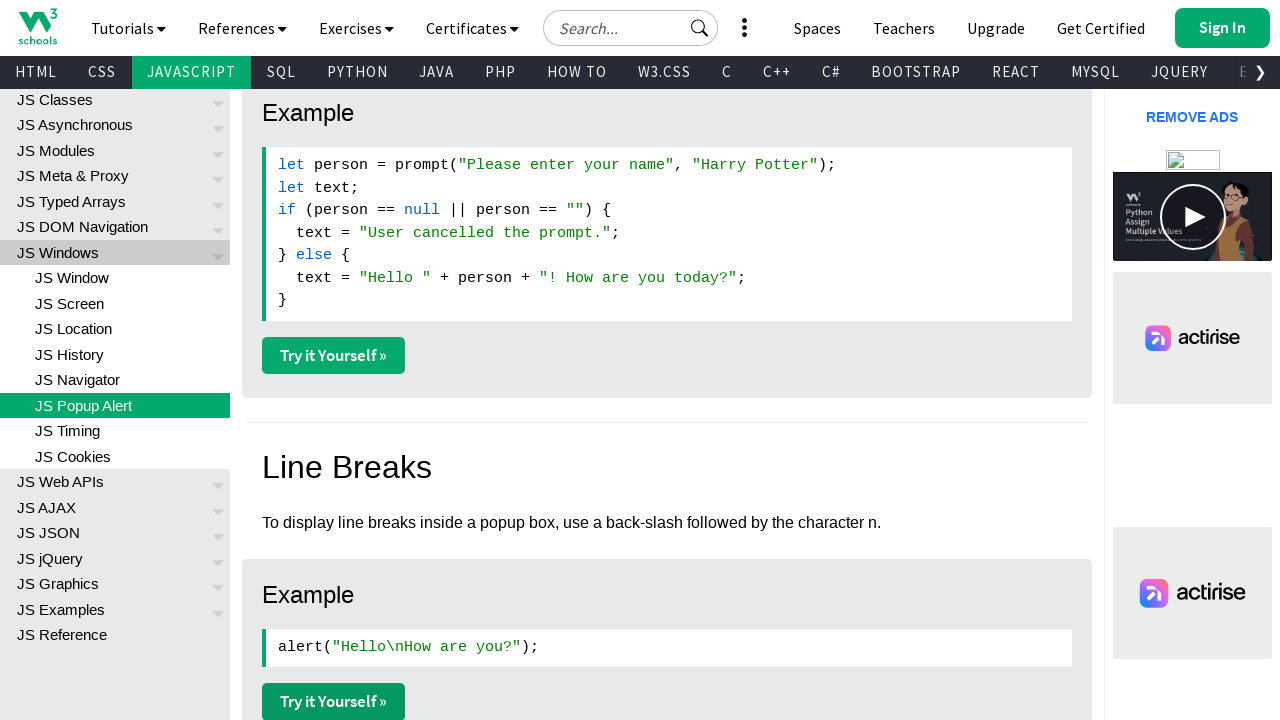

Brought window 2 to front
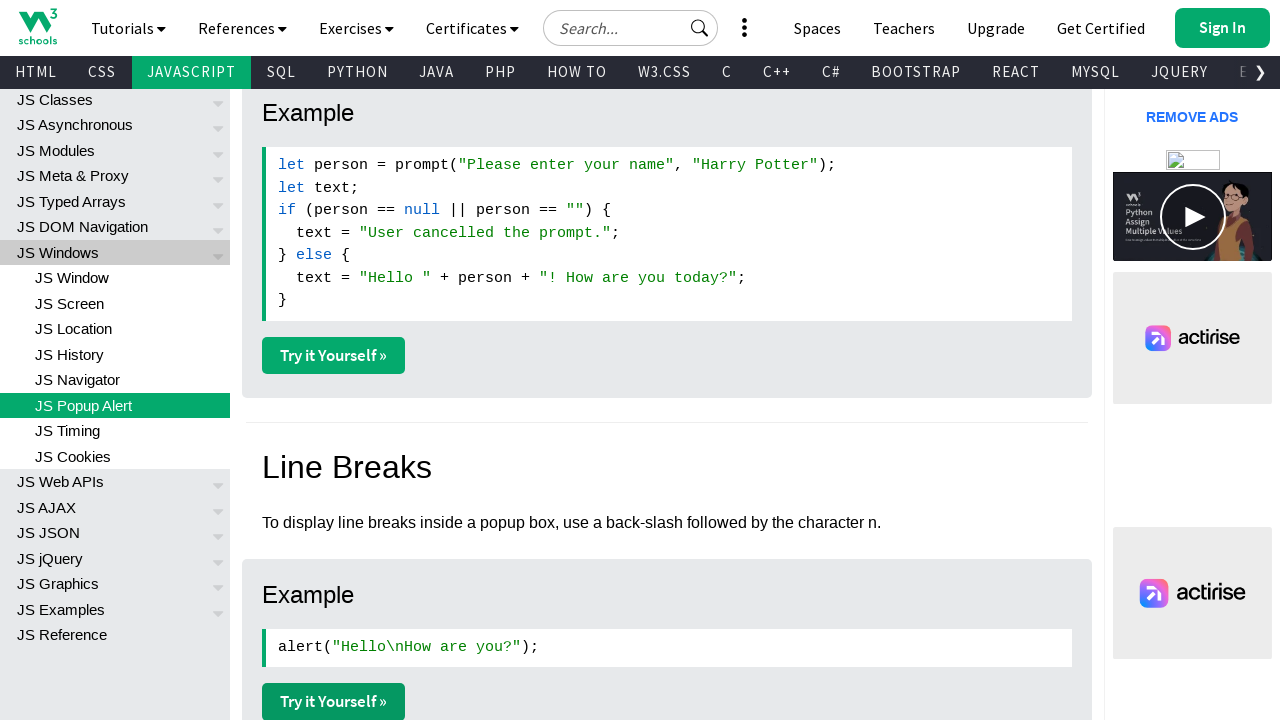

Waited 500ms for window 2 to become active
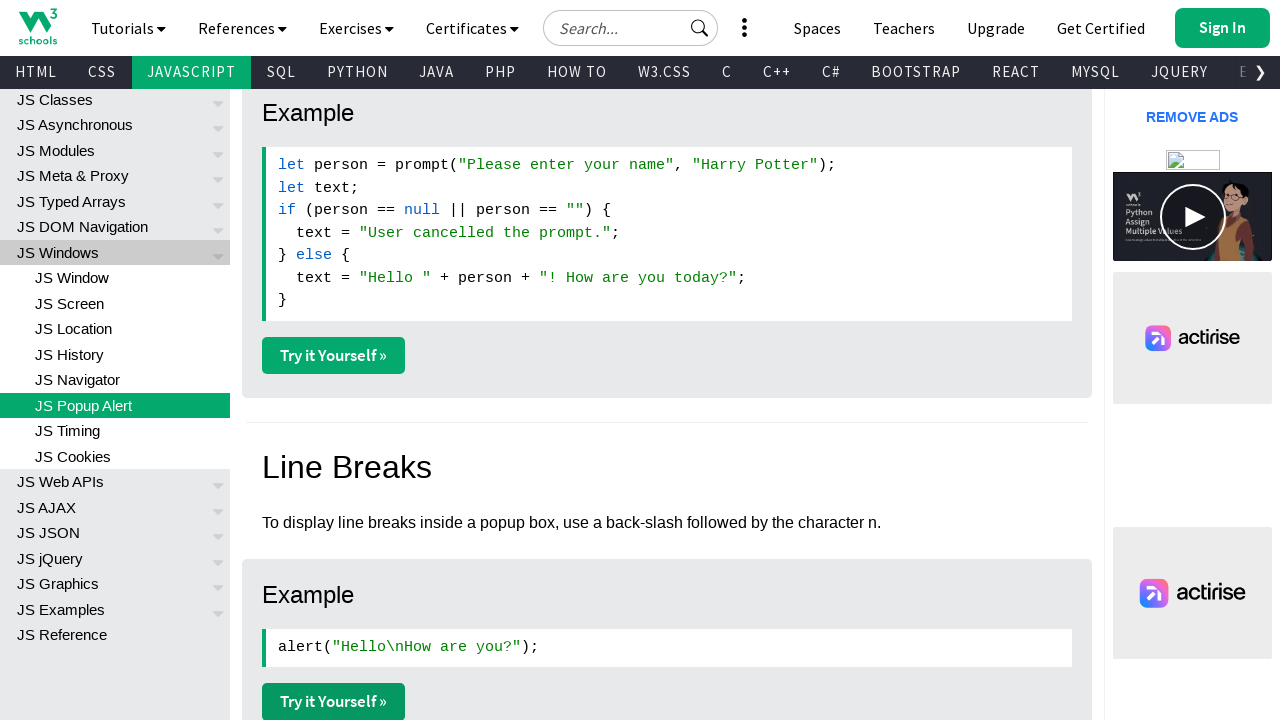

Brought window 3 to front
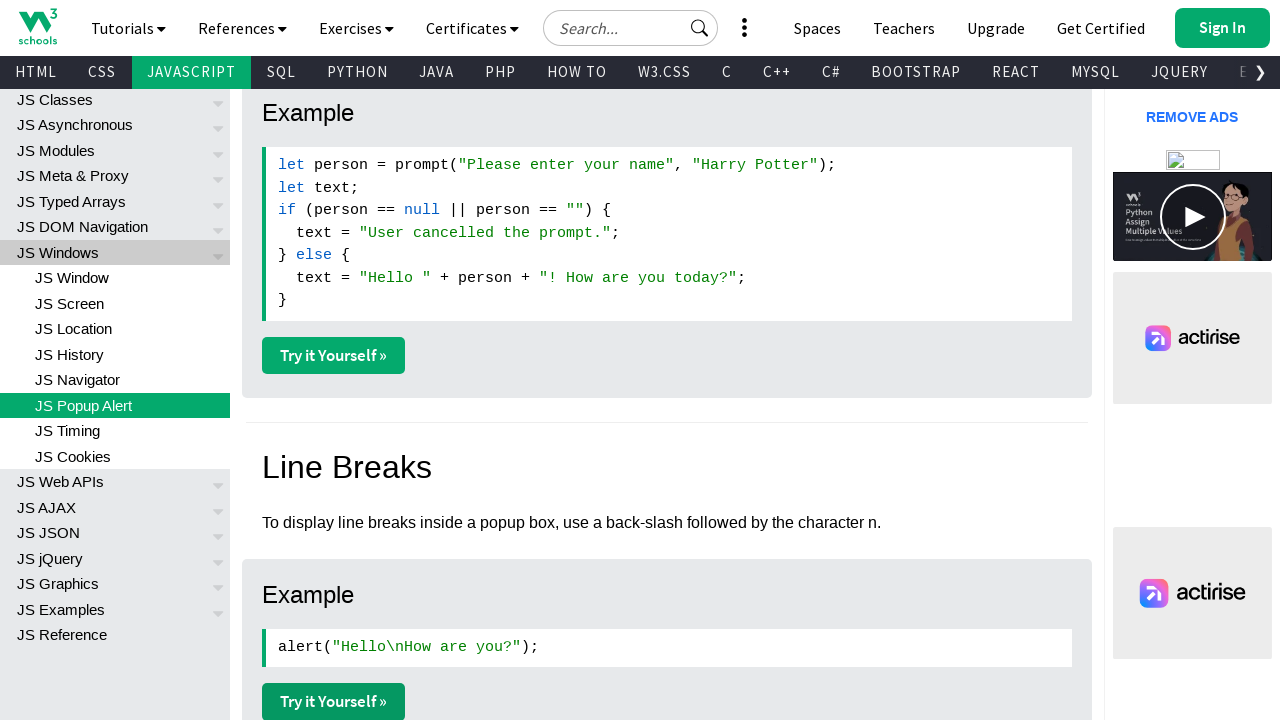

Waited 500ms for window 3 to become active
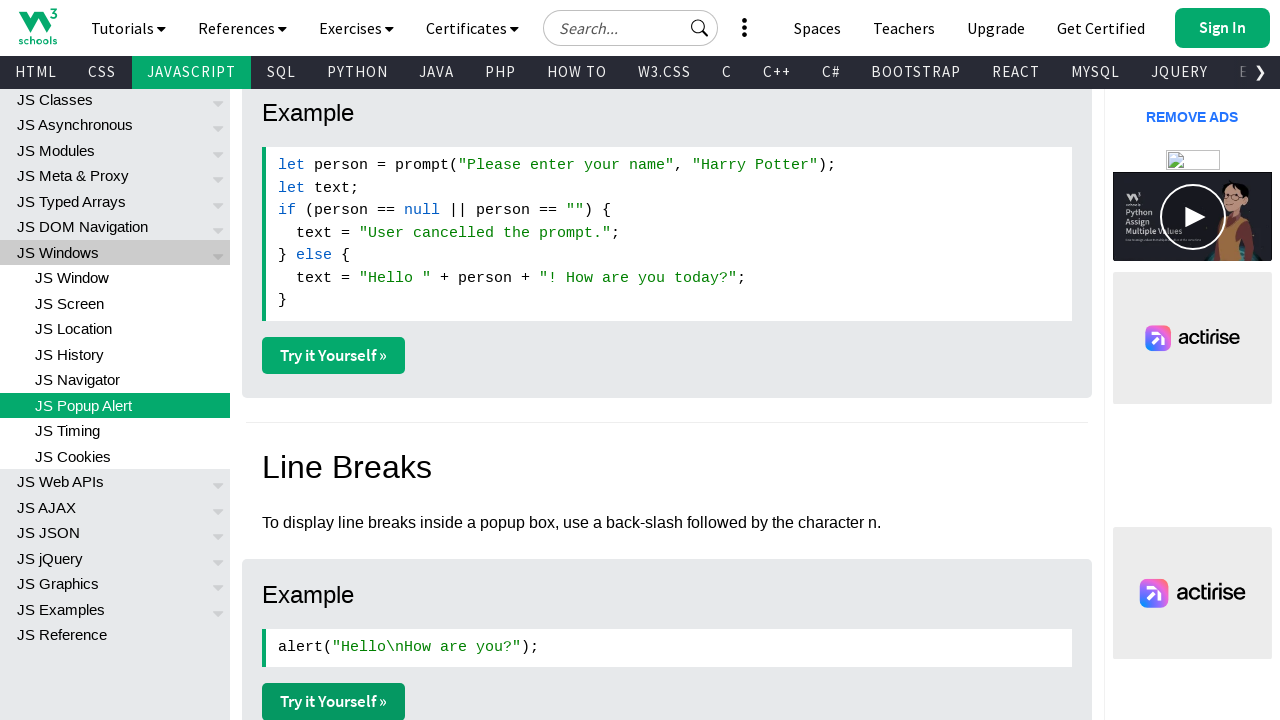

Brought window 4 to front
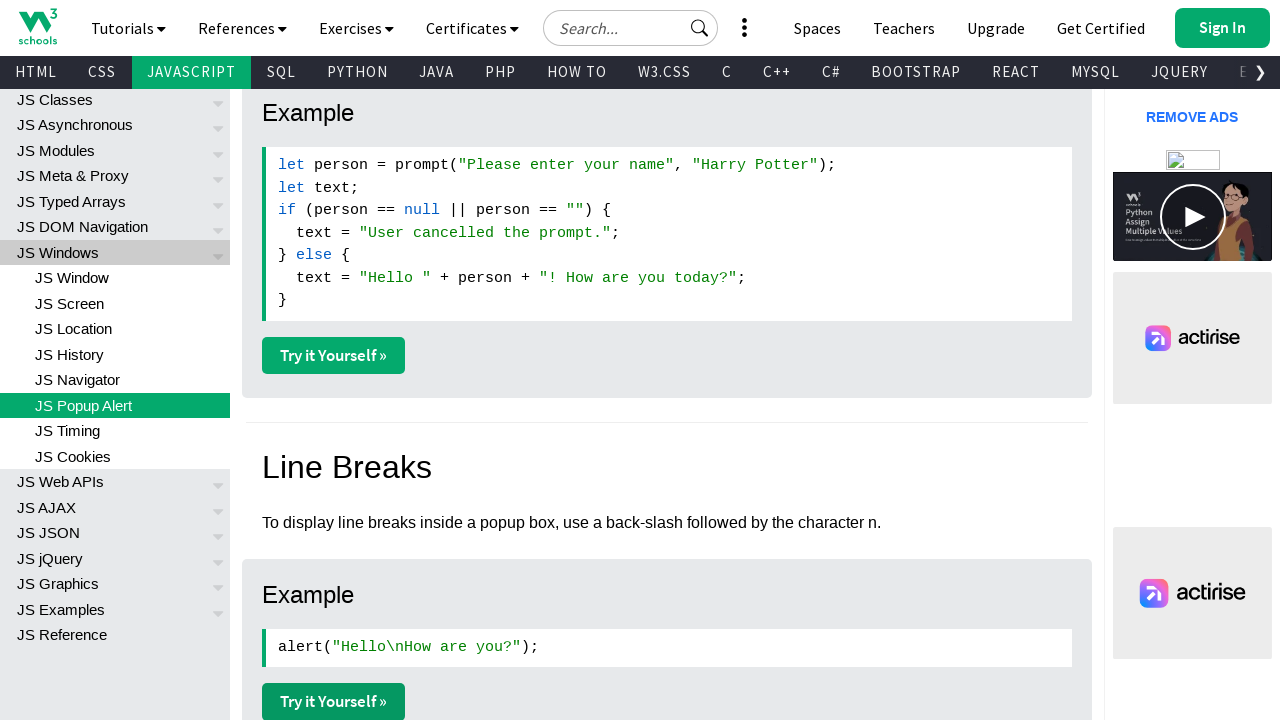

Waited 500ms for window 4 to become active
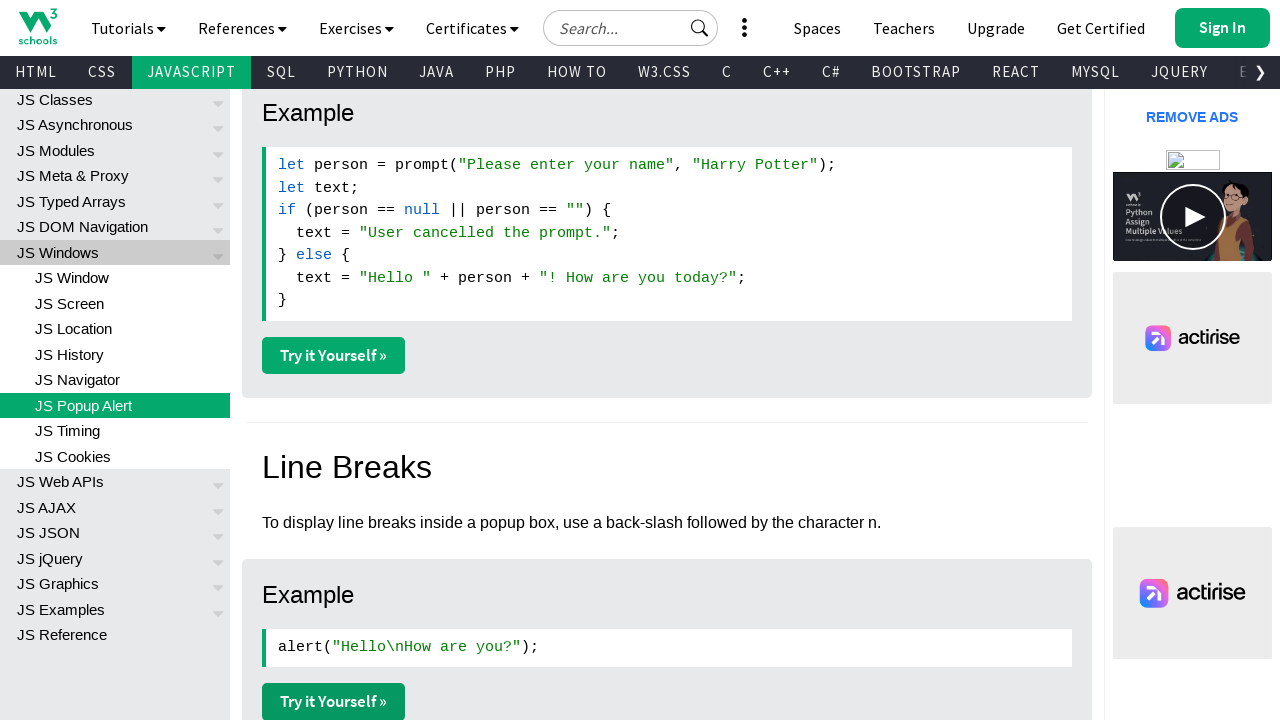

Brought window 5 to front
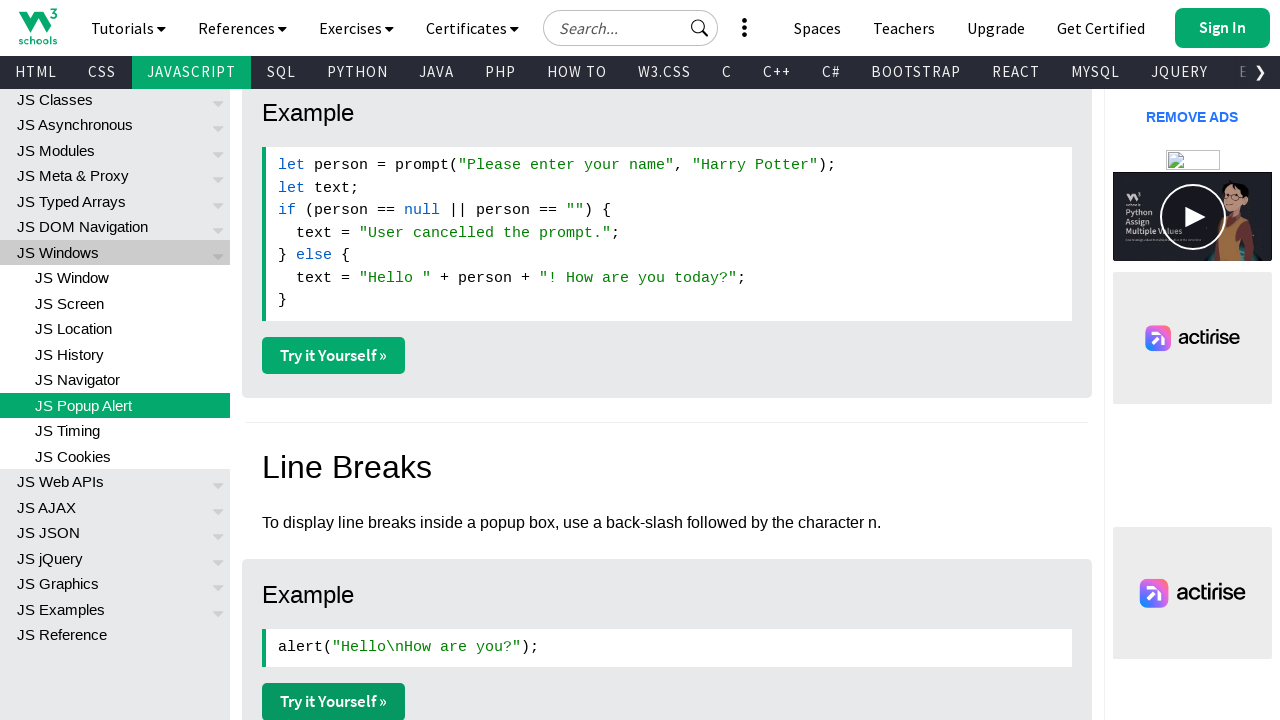

Waited 500ms for window 5 to become active
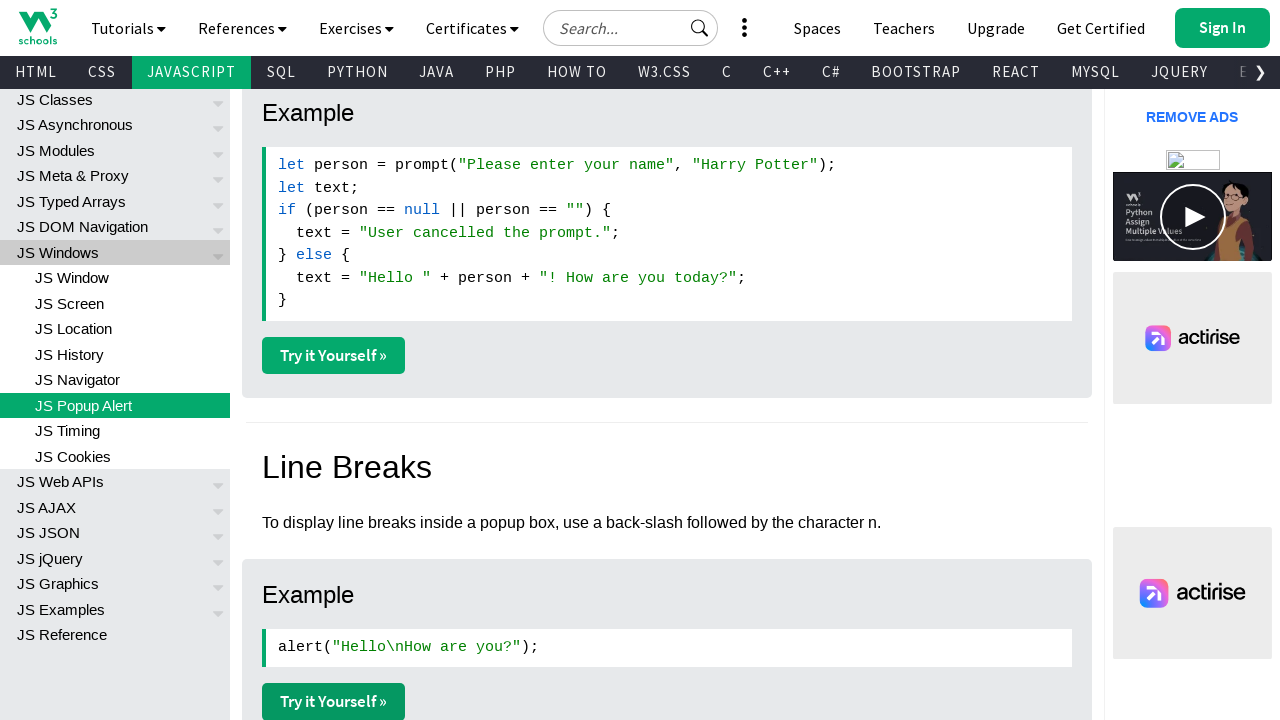

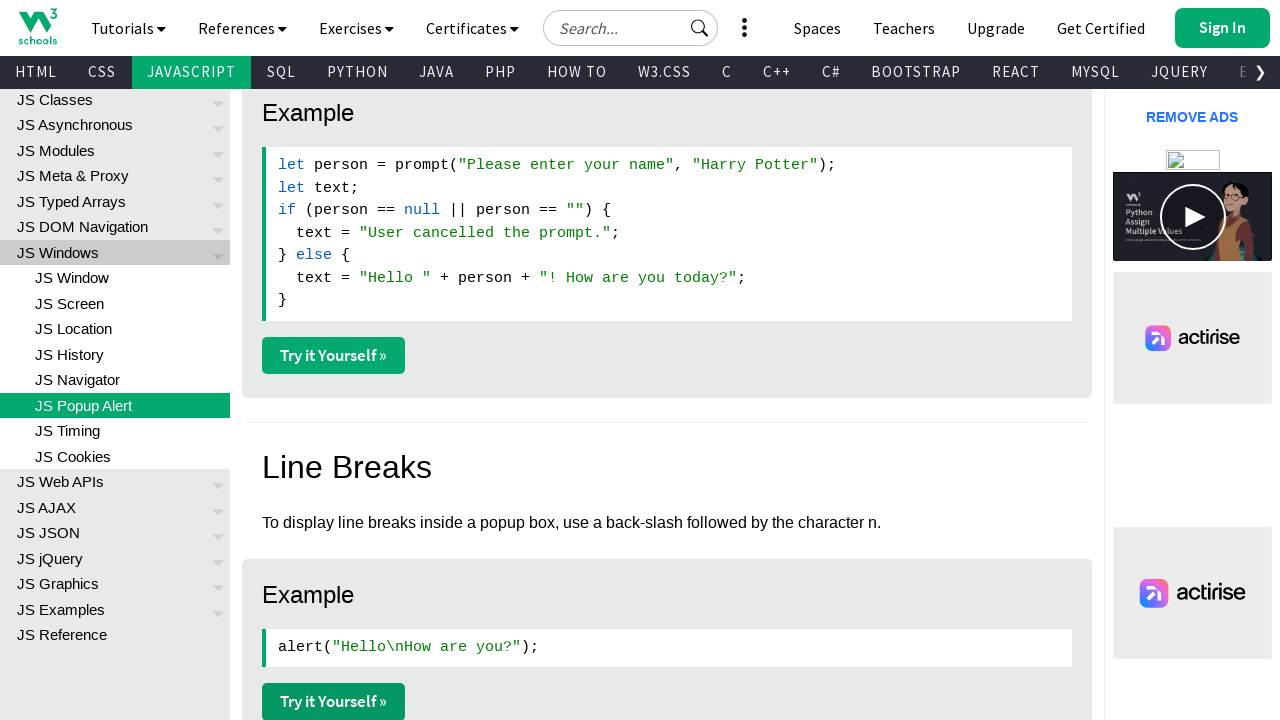